Verifies that the page does not produce any JavaScript console errors during loading

Starting URL: https://egundem.com/

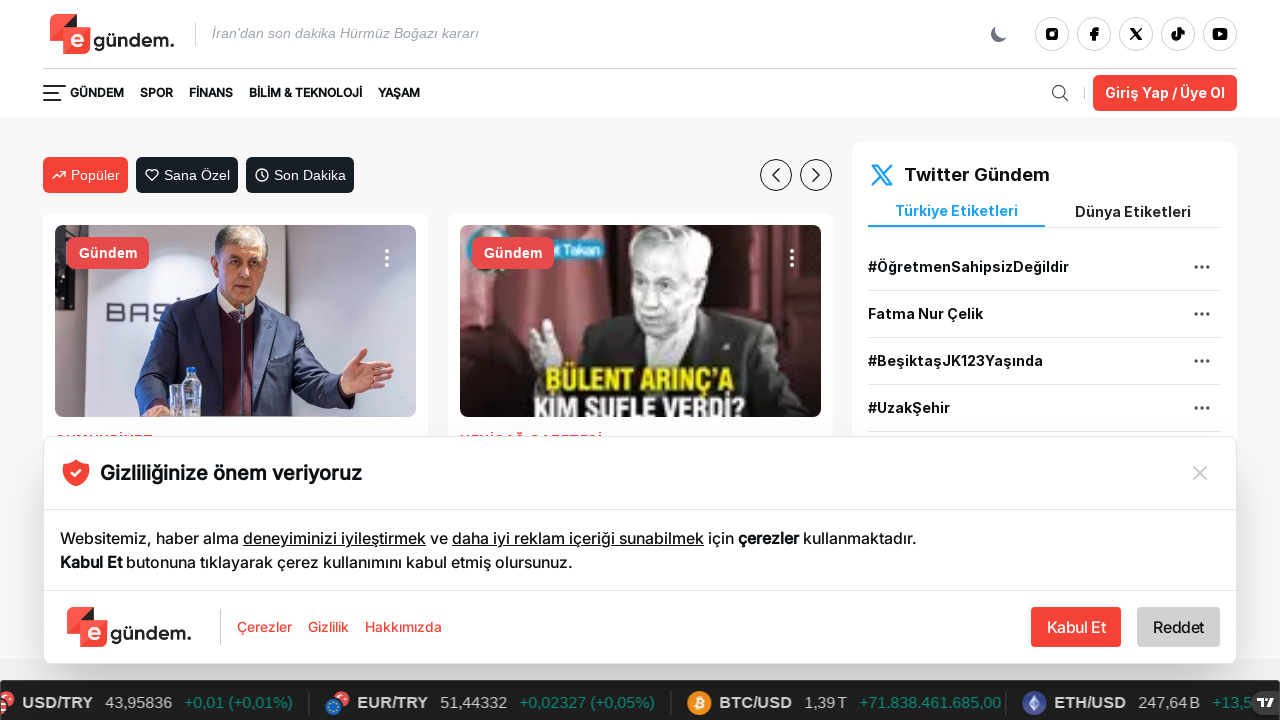

Set up console error tracking listener
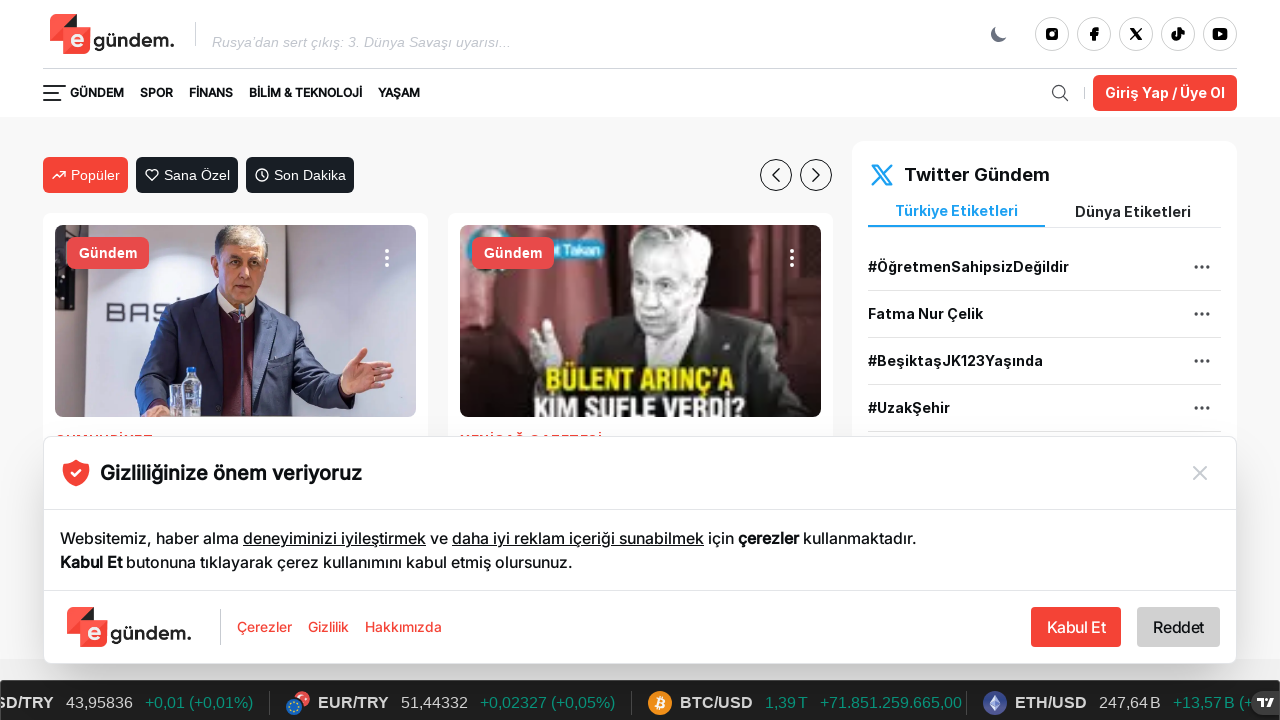

Reloaded page and waited for DOM content to load
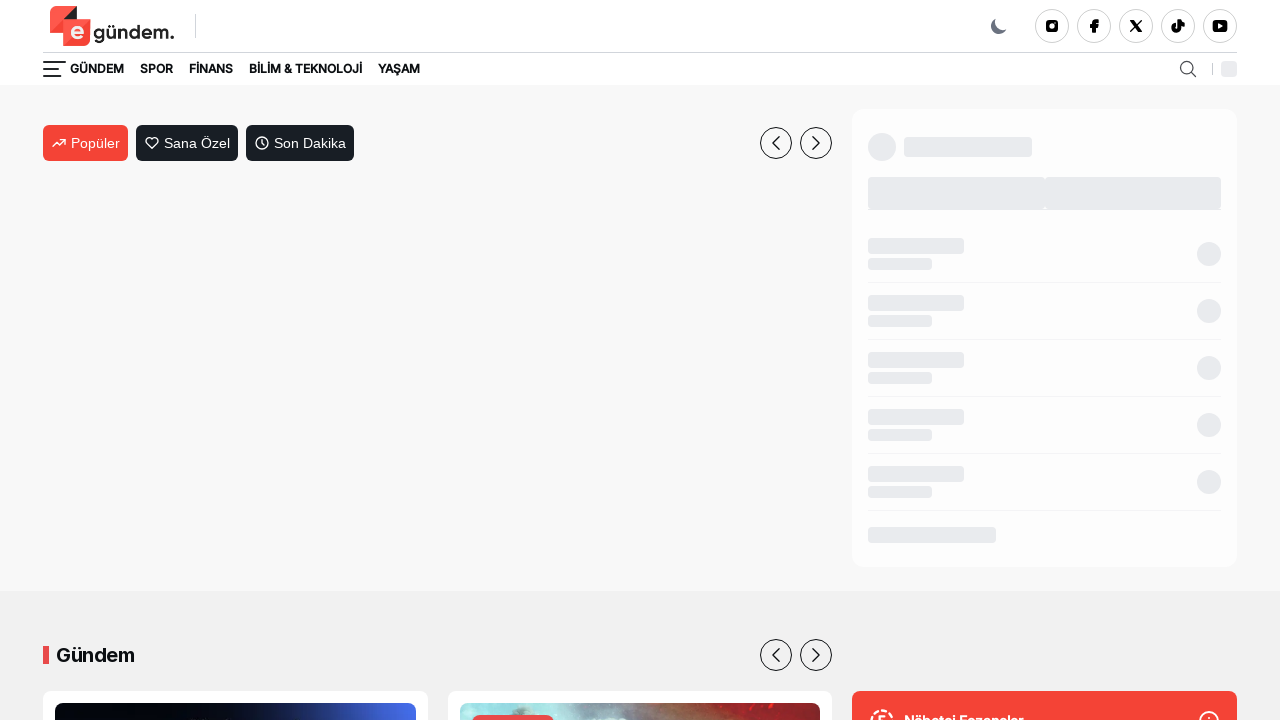

Checked for console errors - found 0 error(s)
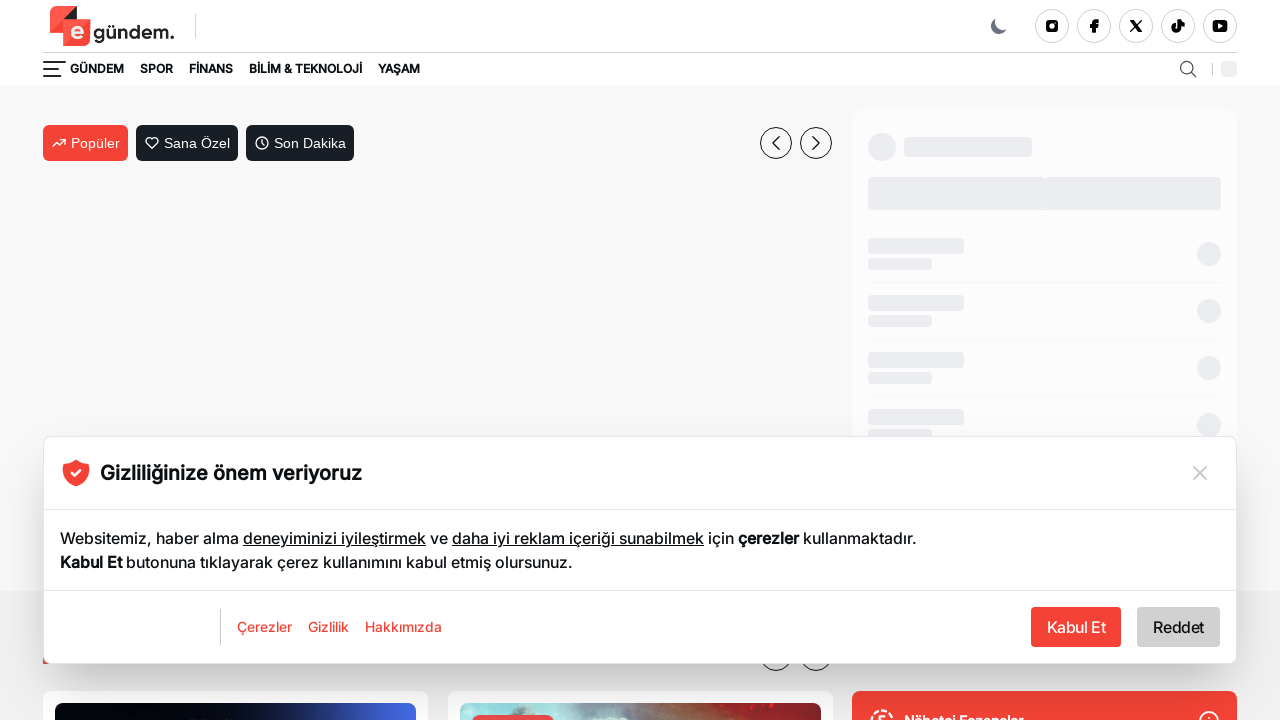

Assertion passed - no console errors detected
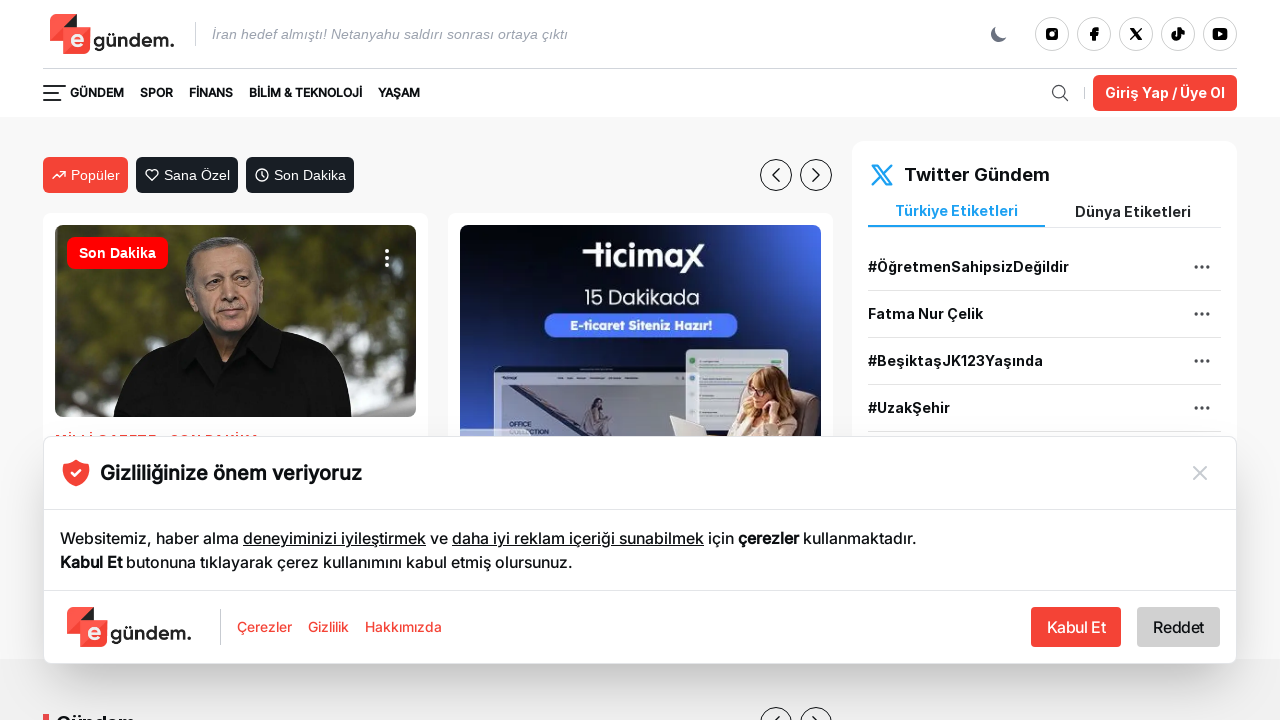

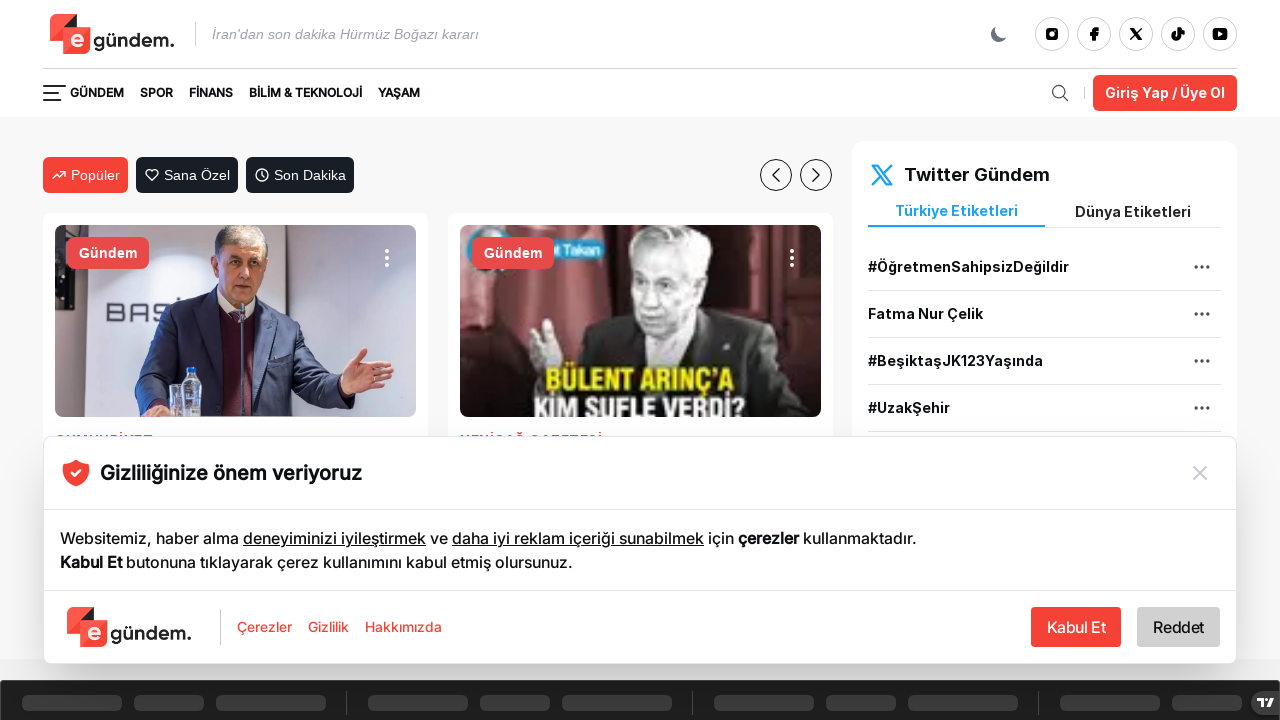